Tests form interaction on a registration page by selecting dropdown options, radio buttons, checkboxes, submitting the form, and clicking a detail link

Starting URL: https://www.thetestingworld.com/testings

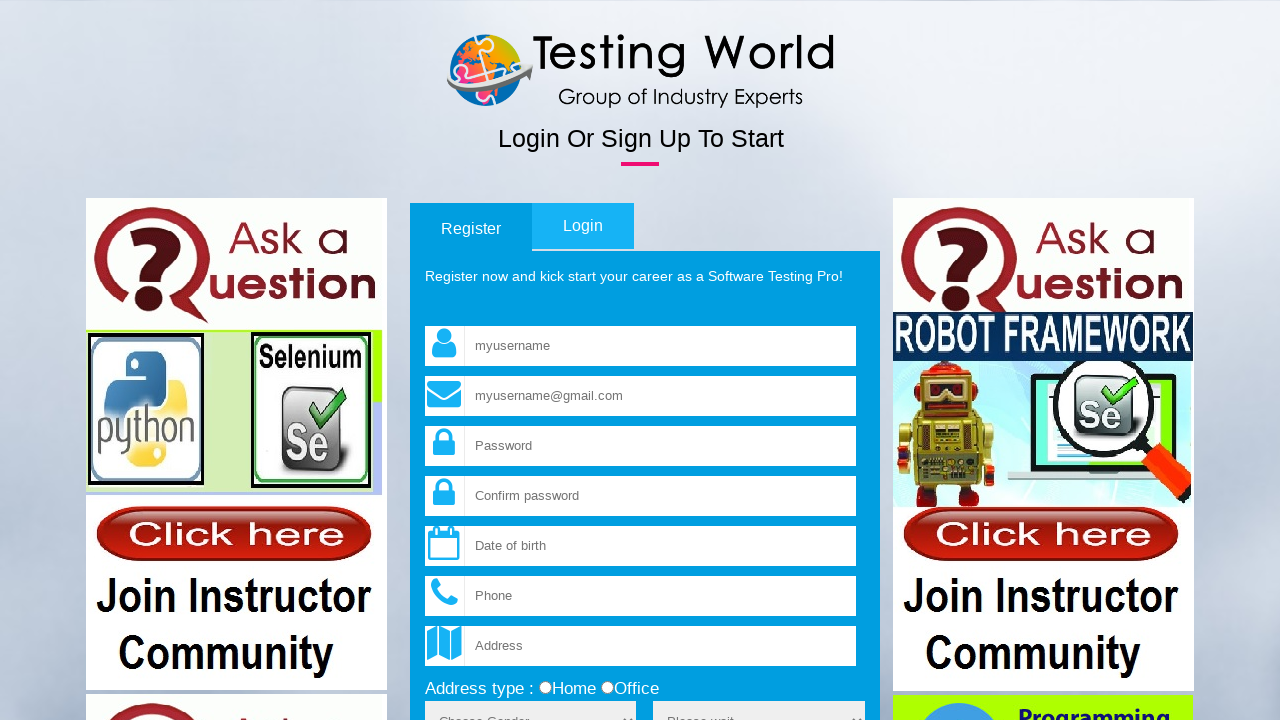

Selected 'Male' from sex dropdown on select[name='sex']
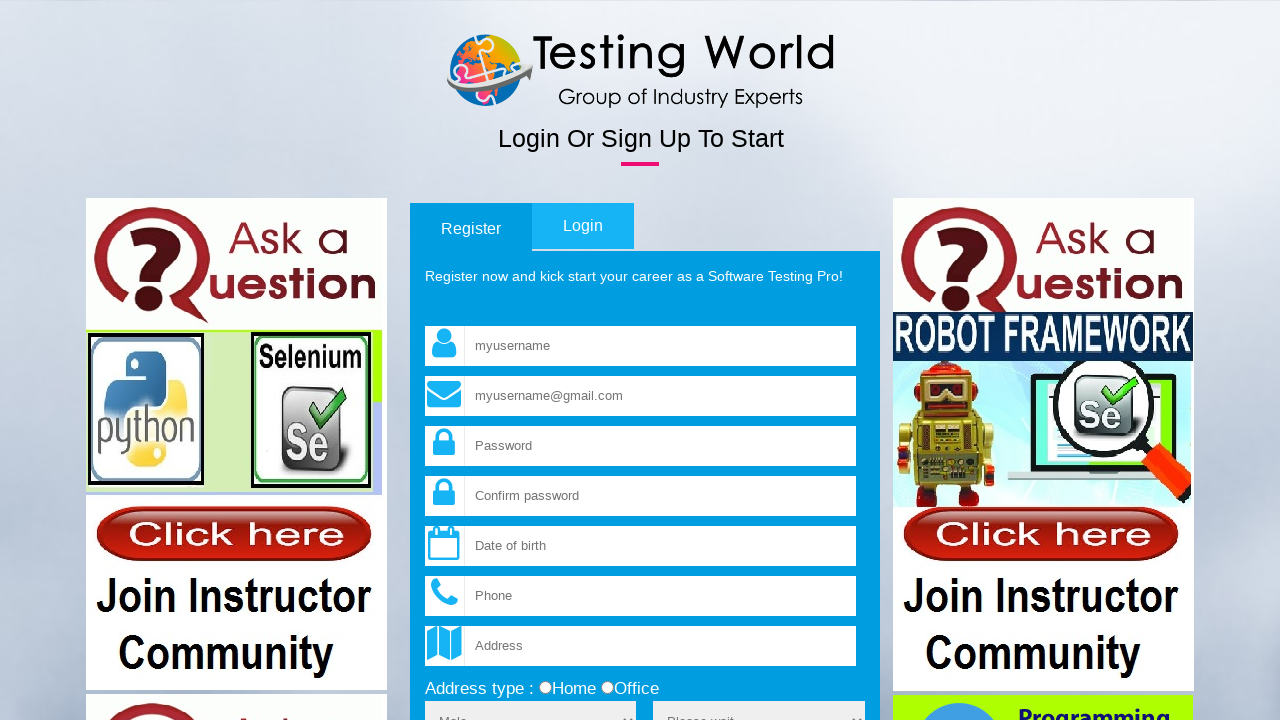

Clicked office radio button at (607, 688) on xpath=//input[@value='office']
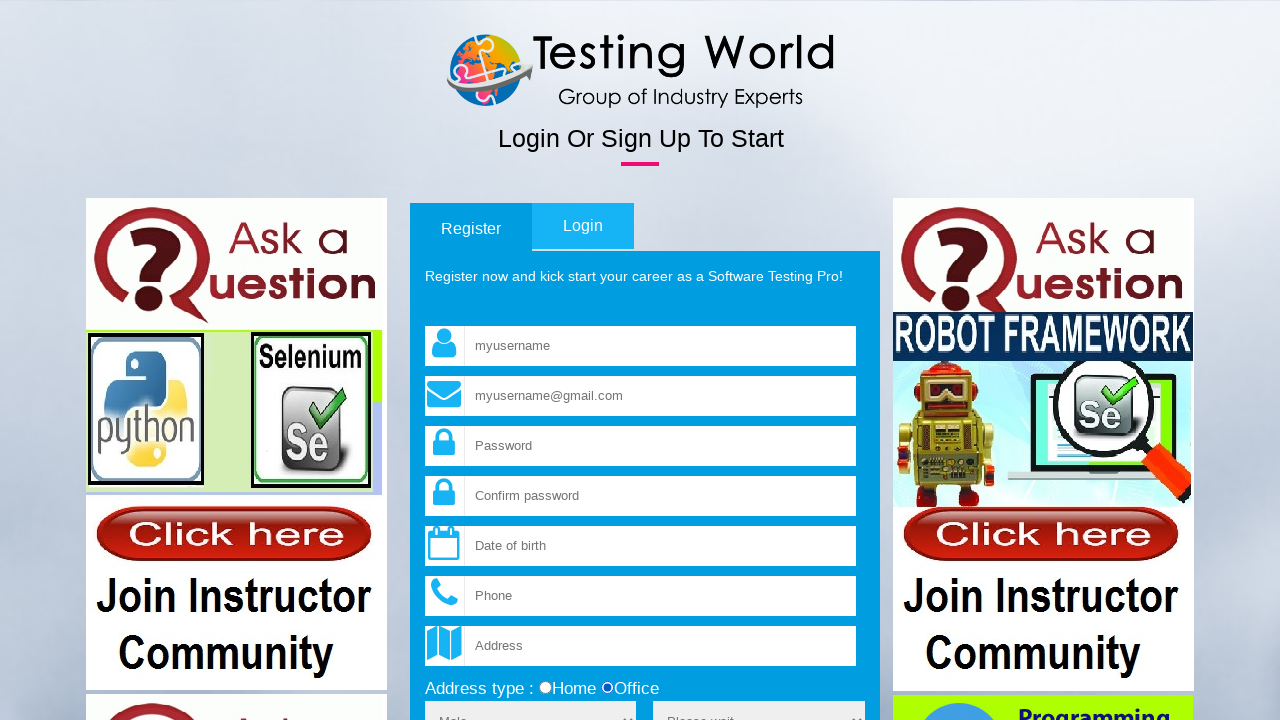

Checked terms checkbox at (431, 361) on input[name='terms']
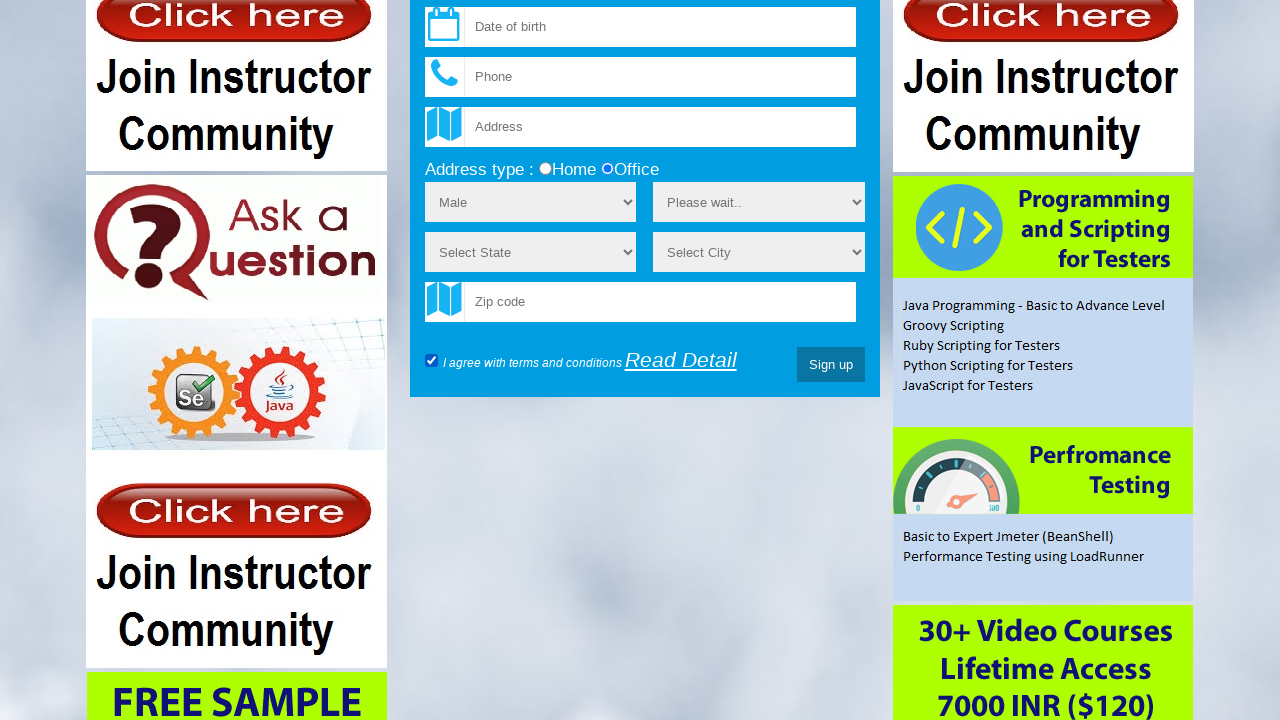

Submitted registration form at (831, 365) on xpath=//input[@type='submit']
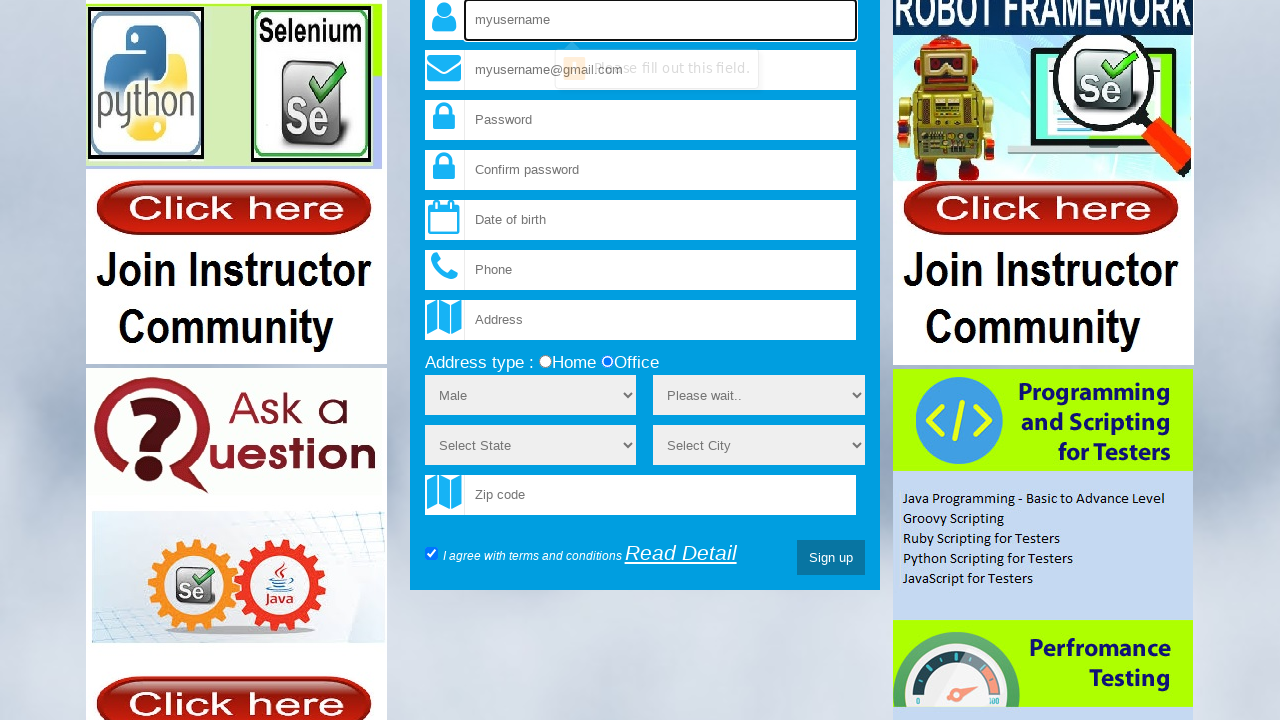

Clicked Read Detail link at (681, 553) on text=Read Detail
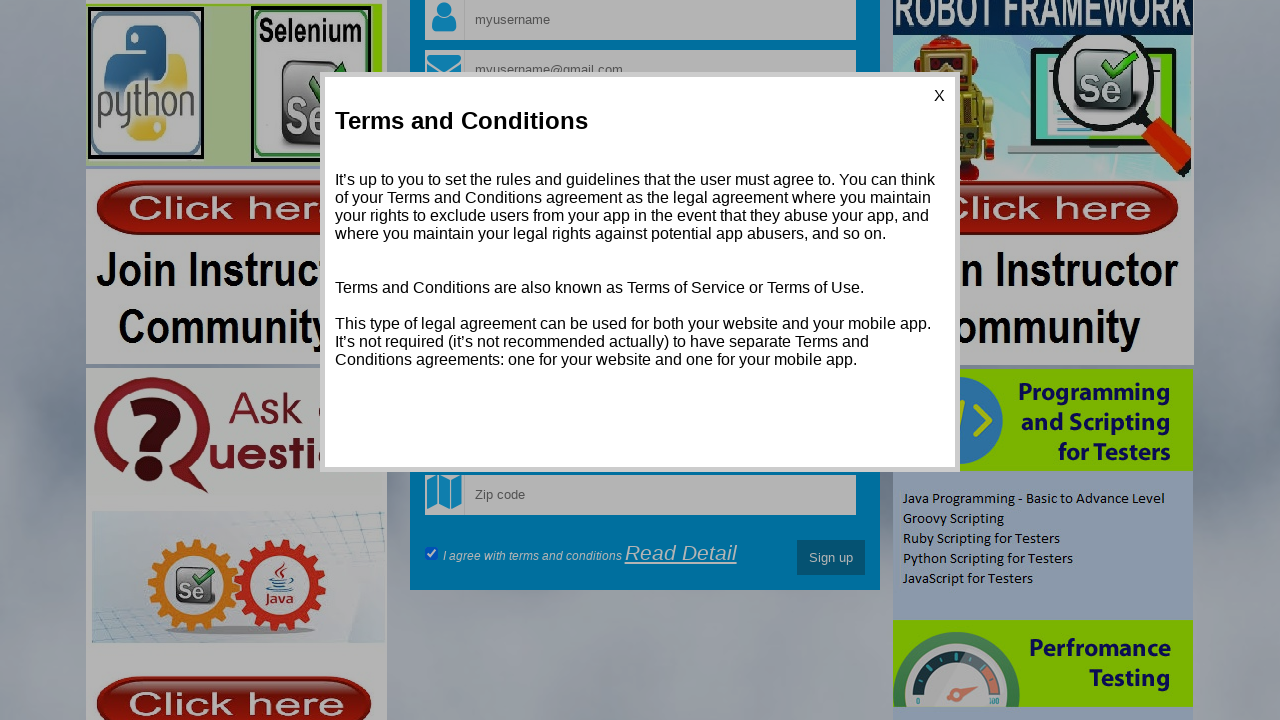

Verified page URL matches expected URL
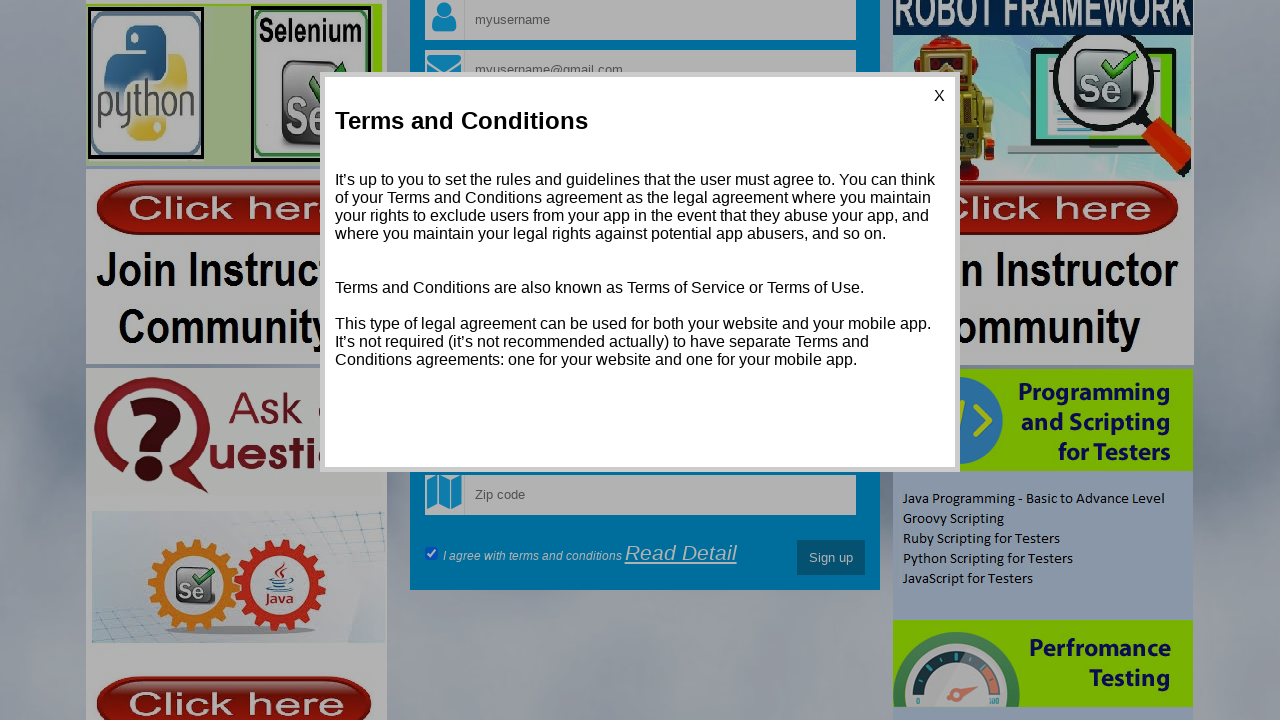

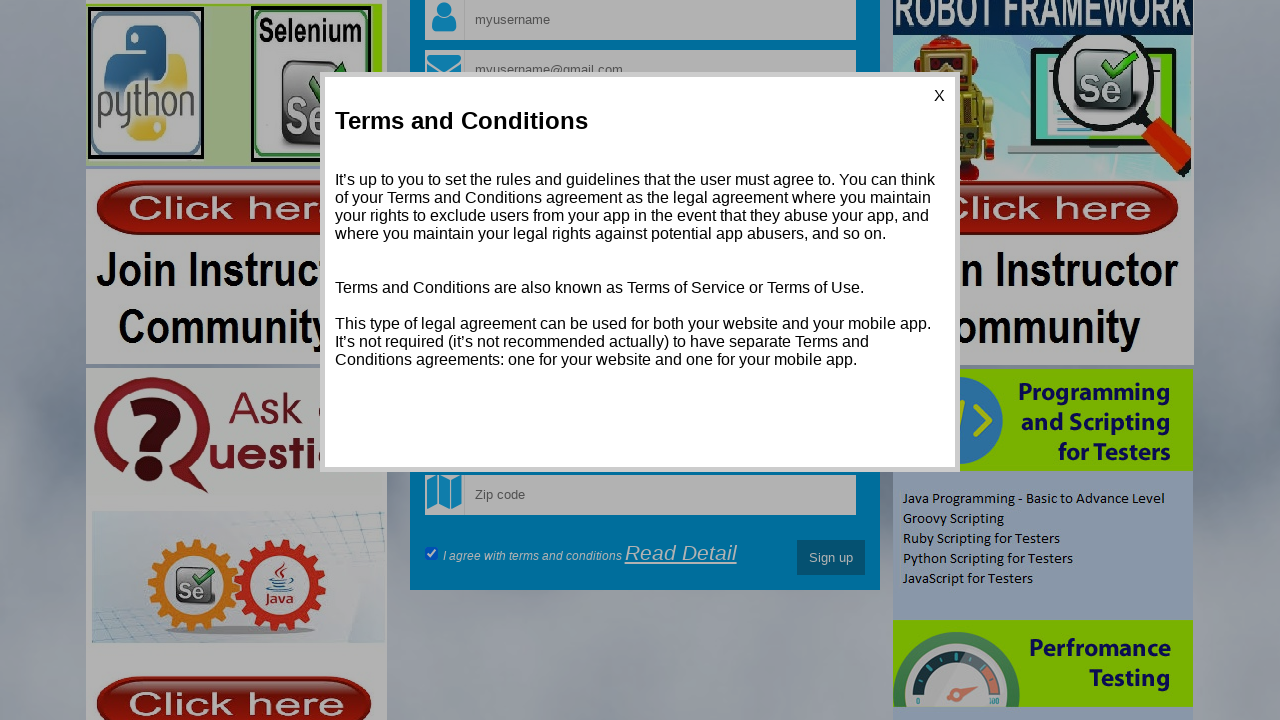